Tests a table on the automation practice page by scrolling the page and table container, then verifying that the sum of amount values in the table matches the displayed total amount.

Starting URL: https://rahulshettyacademy.com/AutomationPractice/

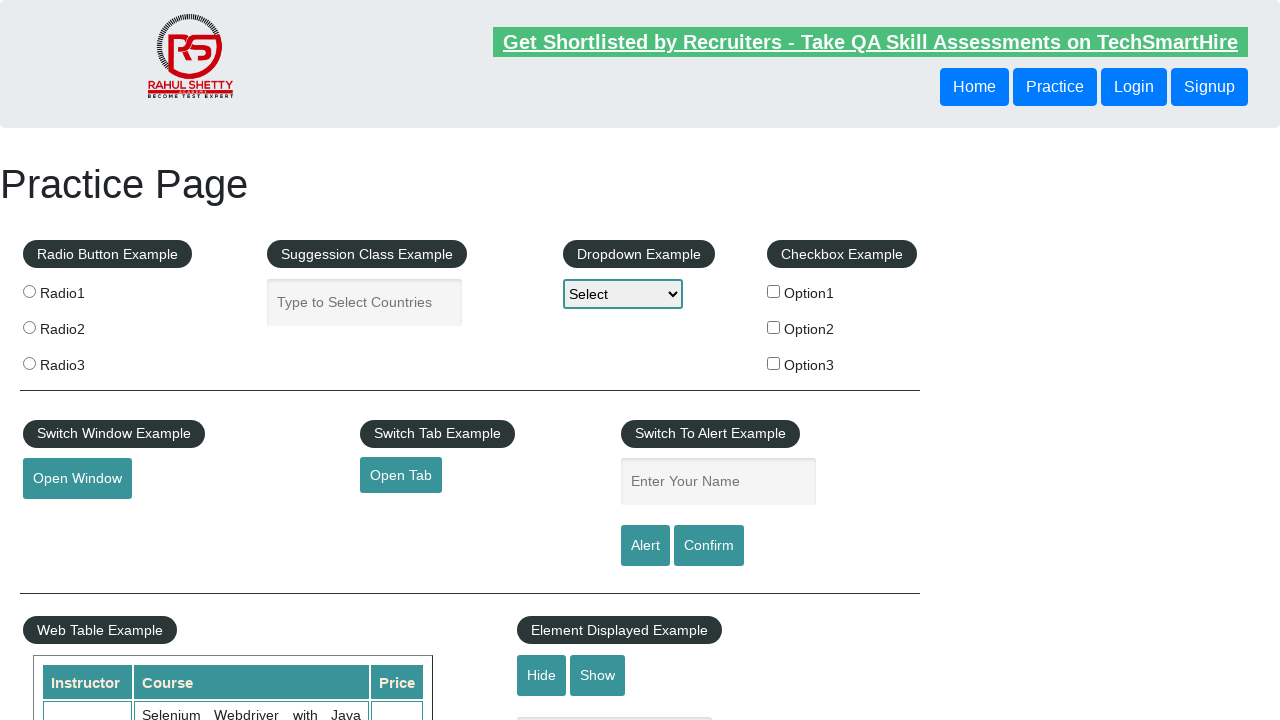

Scrolled page down by 500 pixels
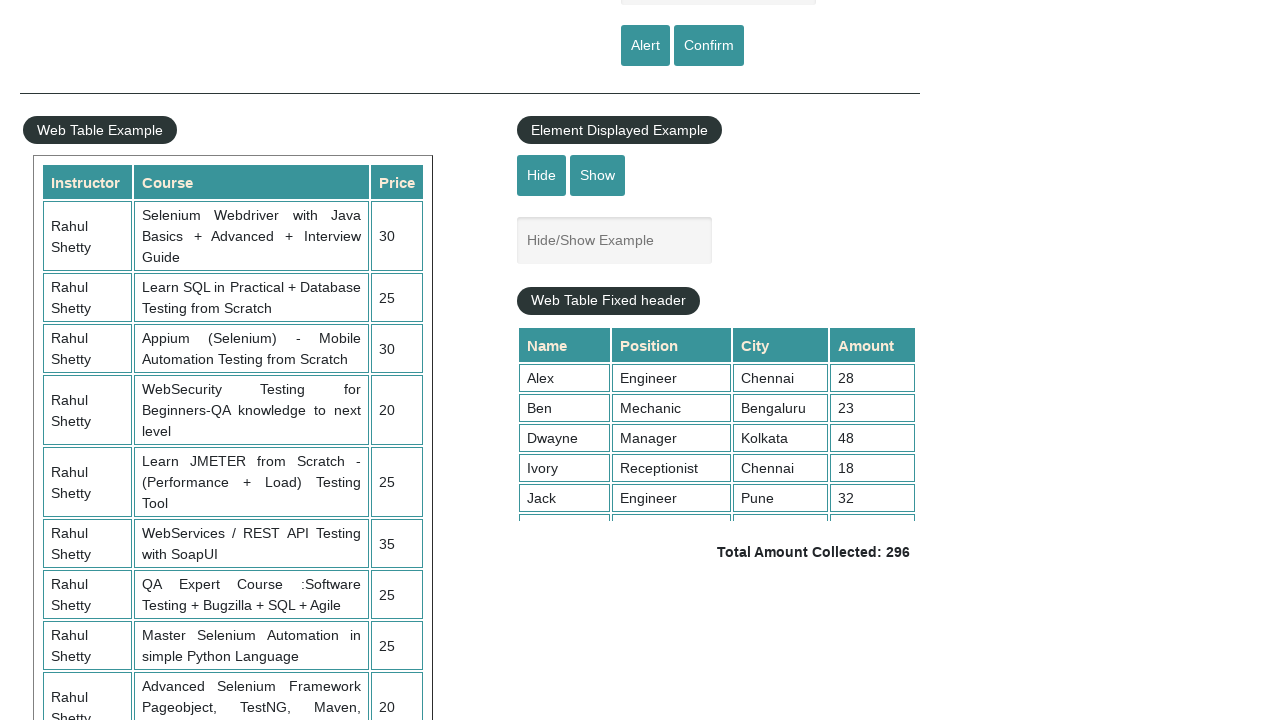

Waited 1 second for scroll to complete
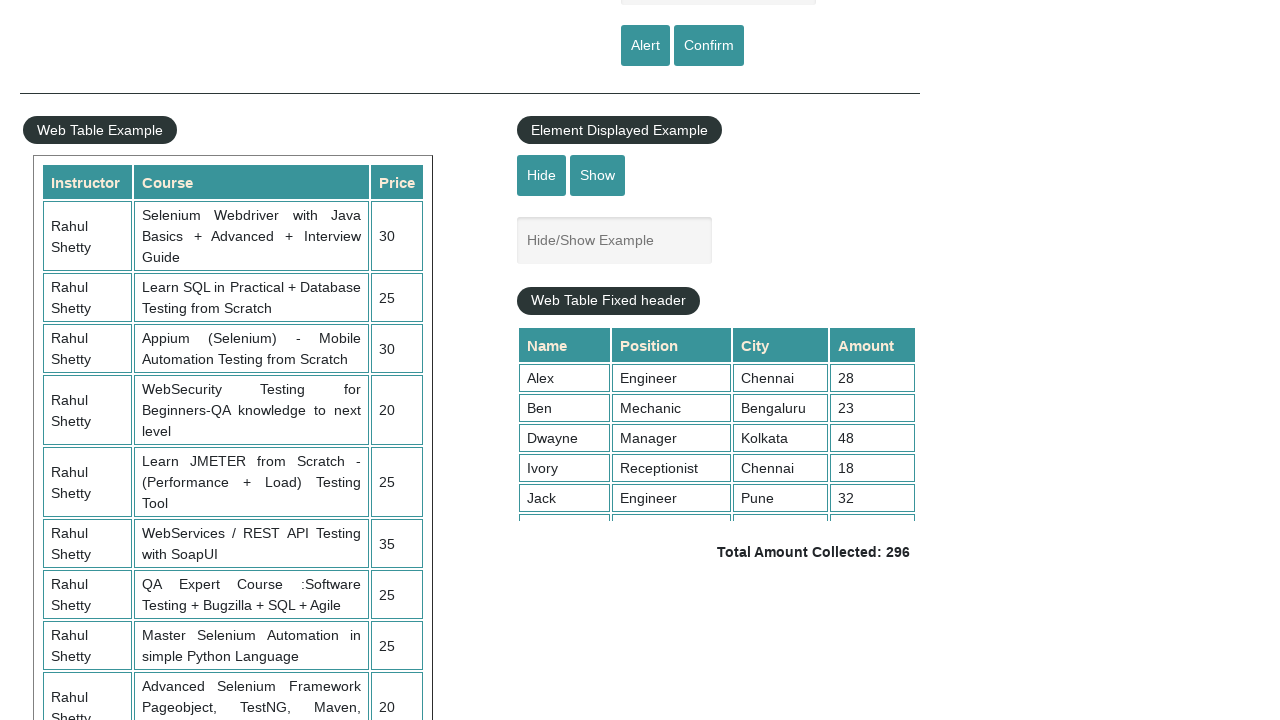

Scrolled table container down by 500 pixels
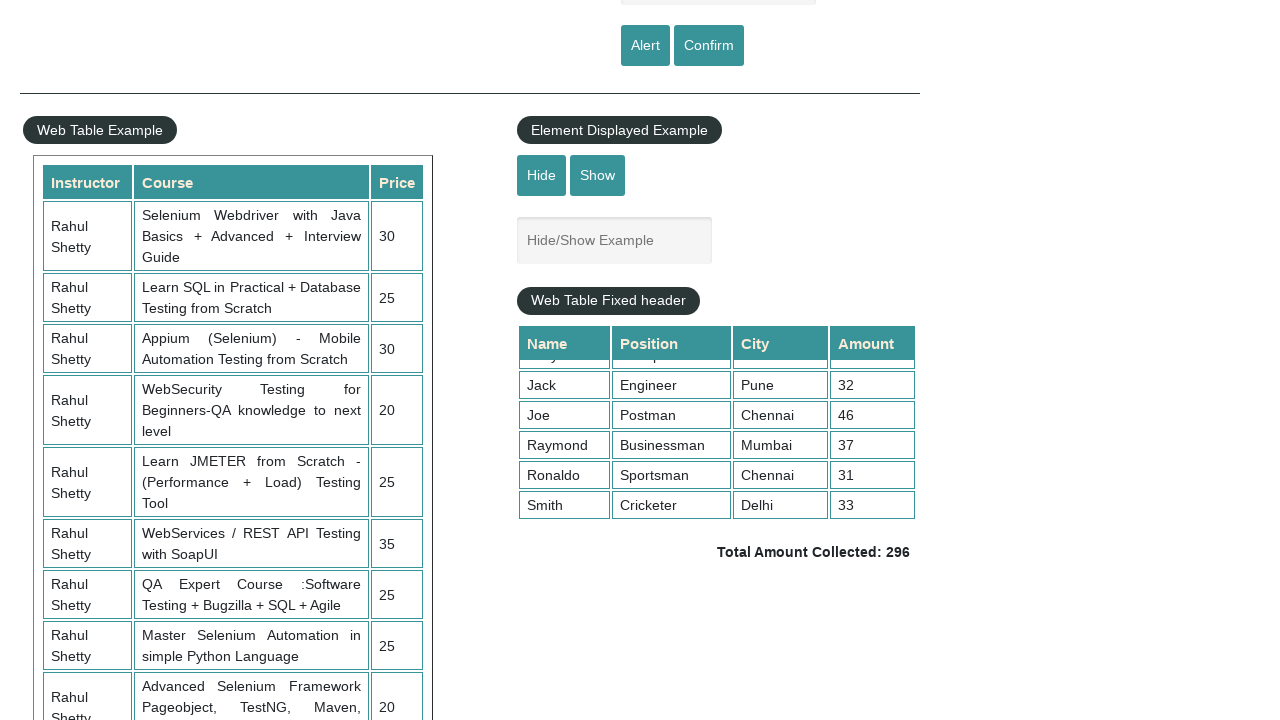

Table amount column elements loaded
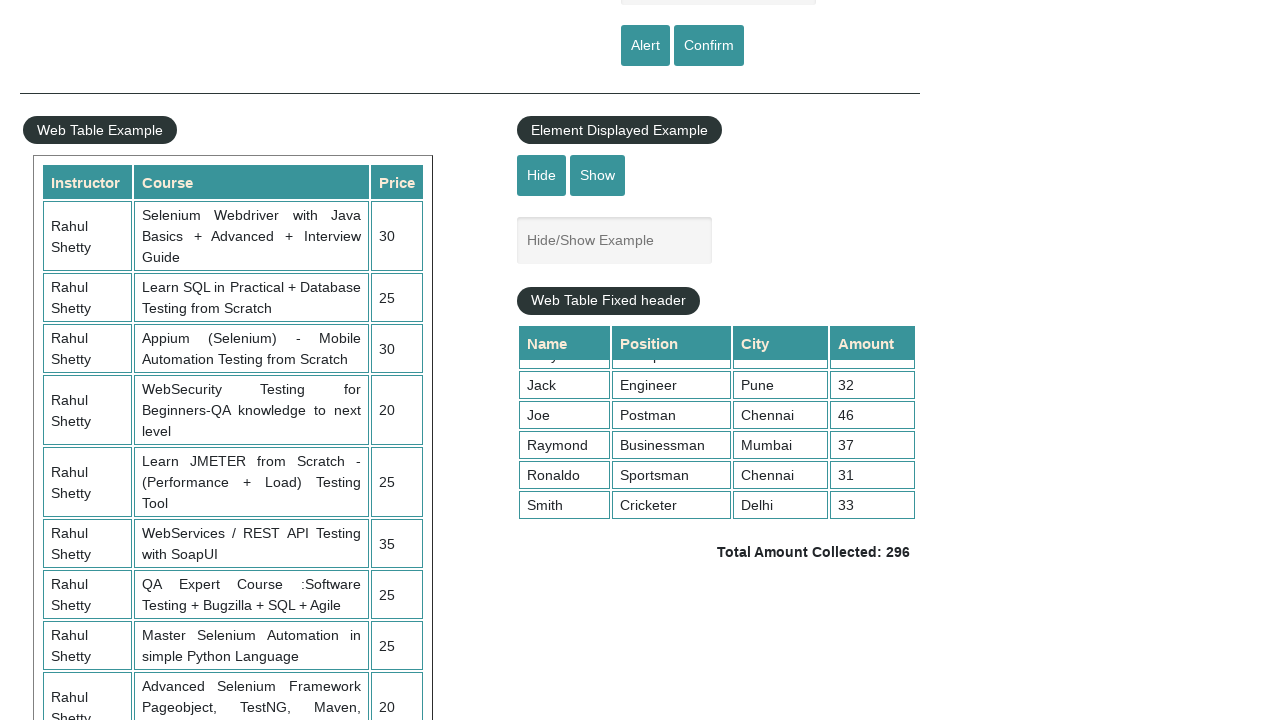

Retrieved all amount elements from table column 4
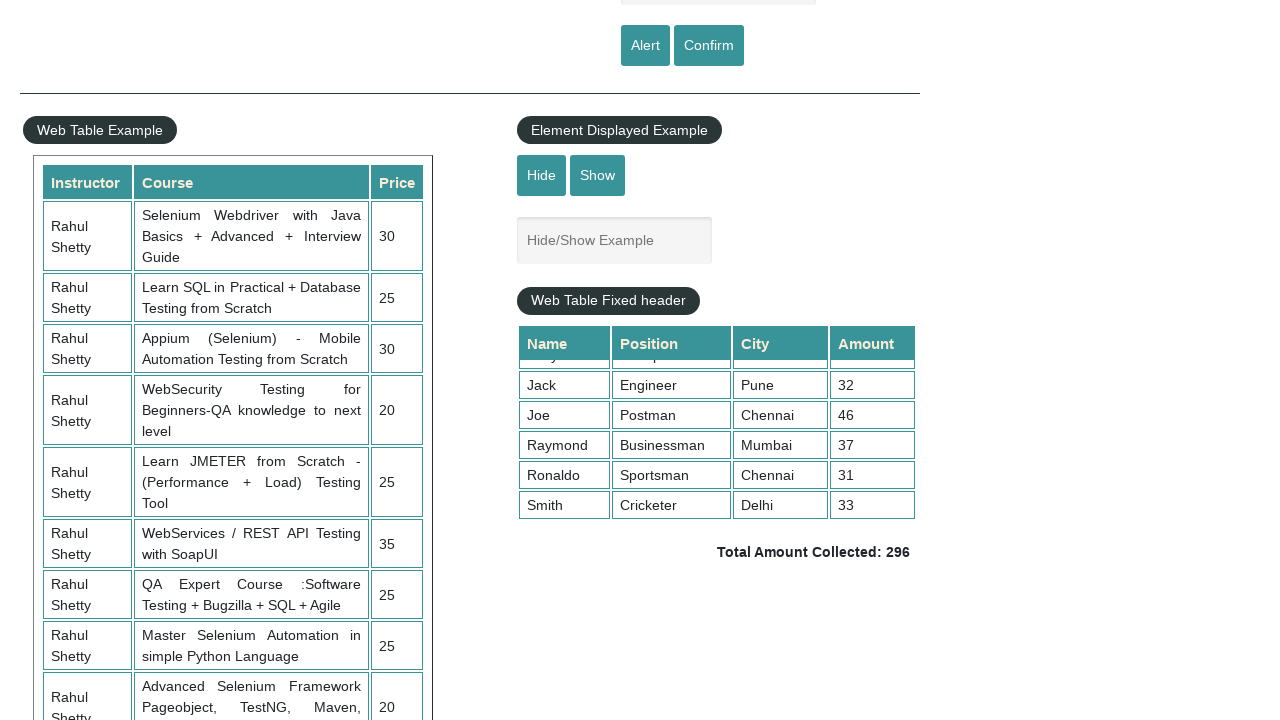

Calculated total sum of all amounts: 296
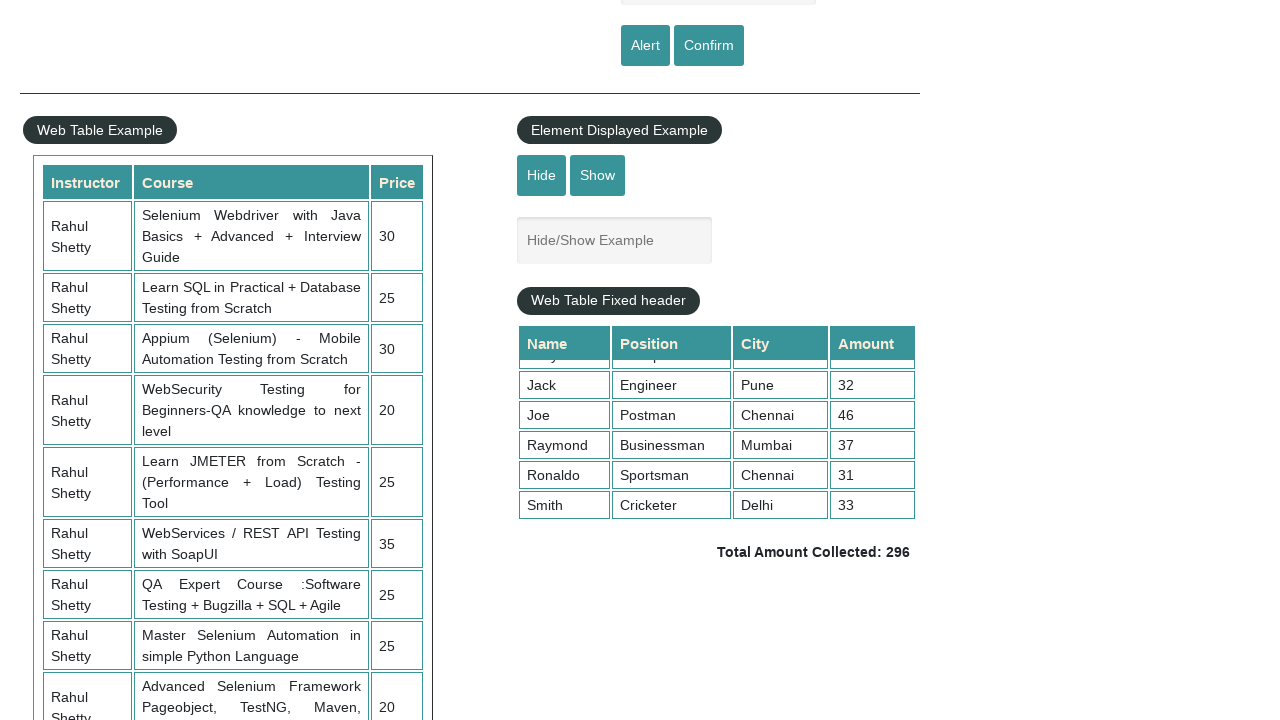

Retrieved displayed total amount from page
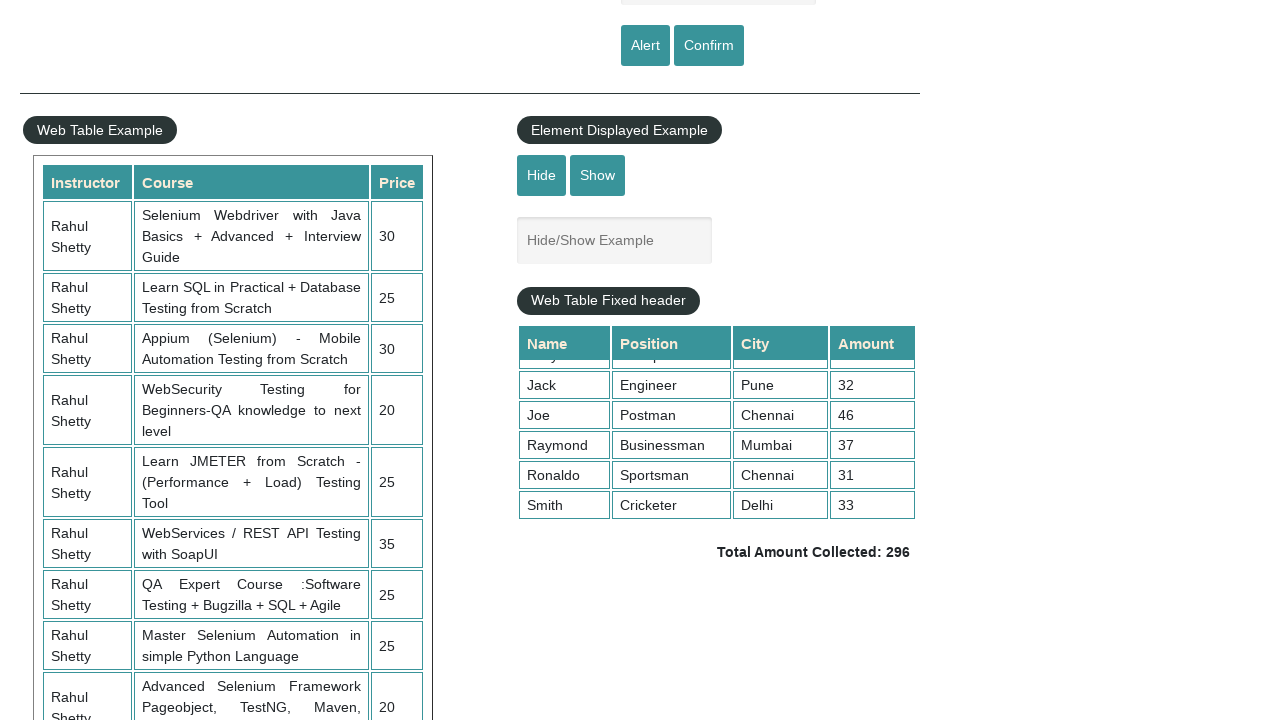

Extracted displayed total value: 296
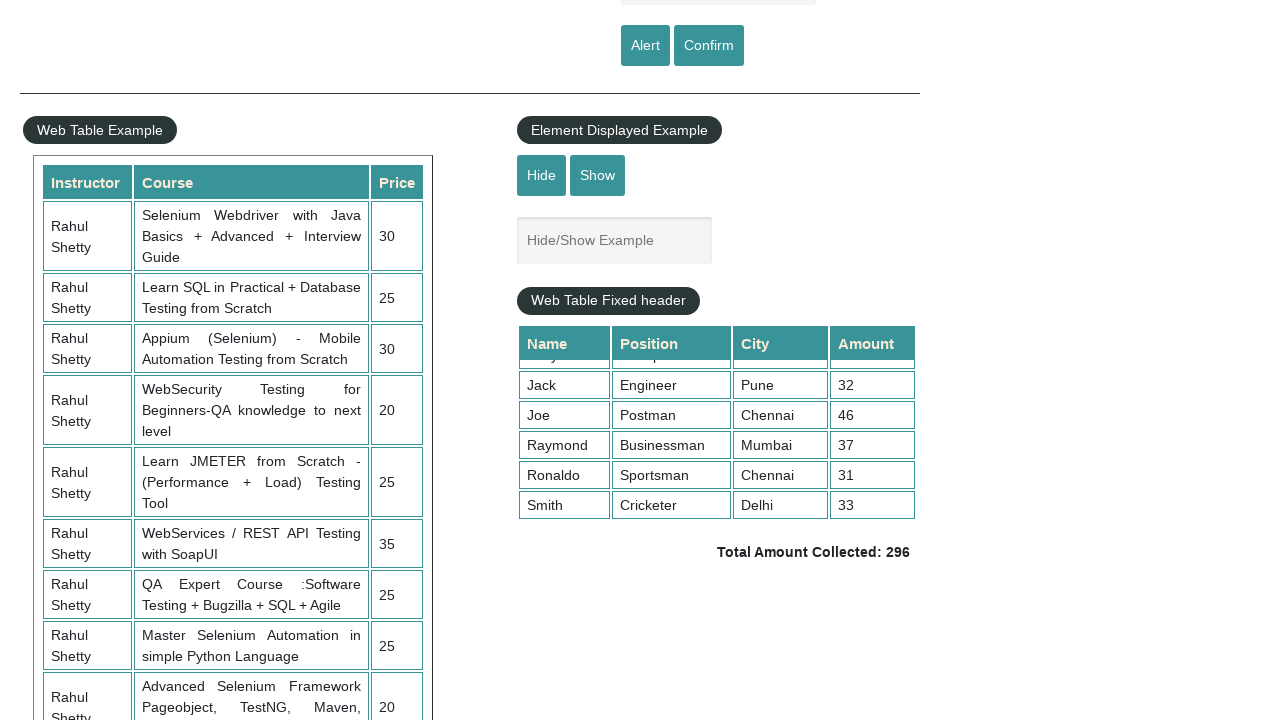

Verified calculated sum (296) matches displayed total (296)
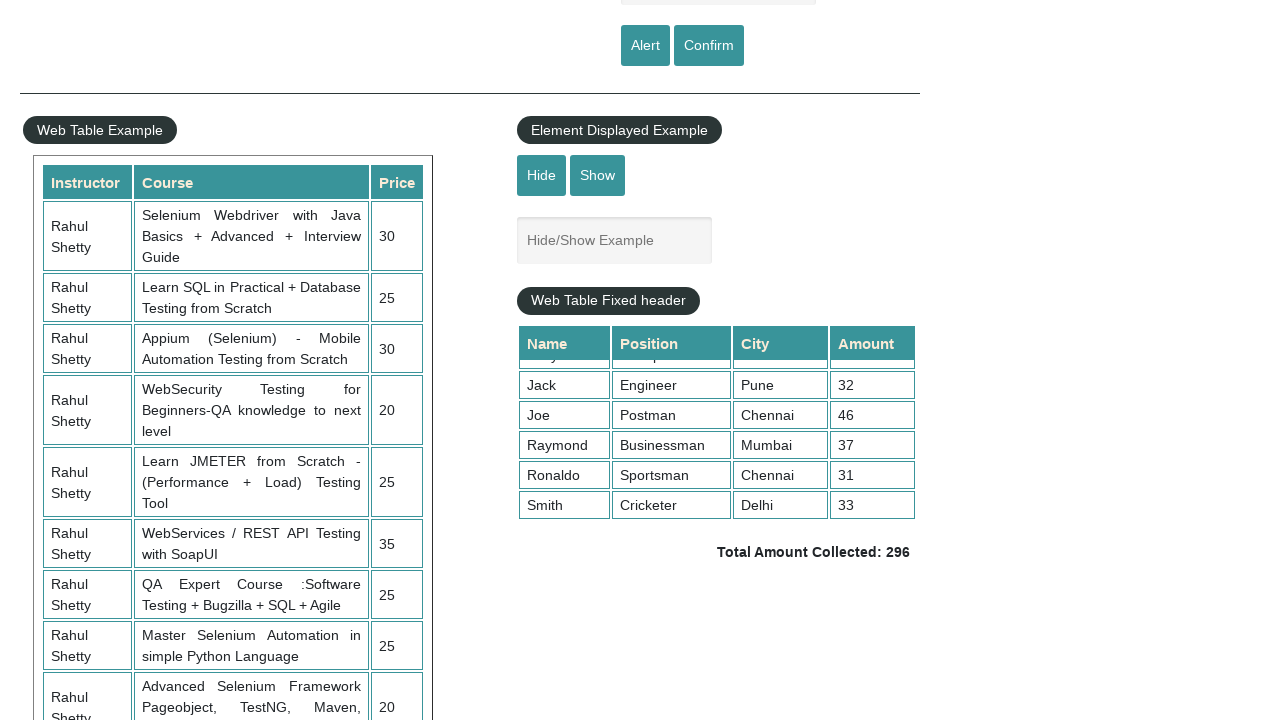

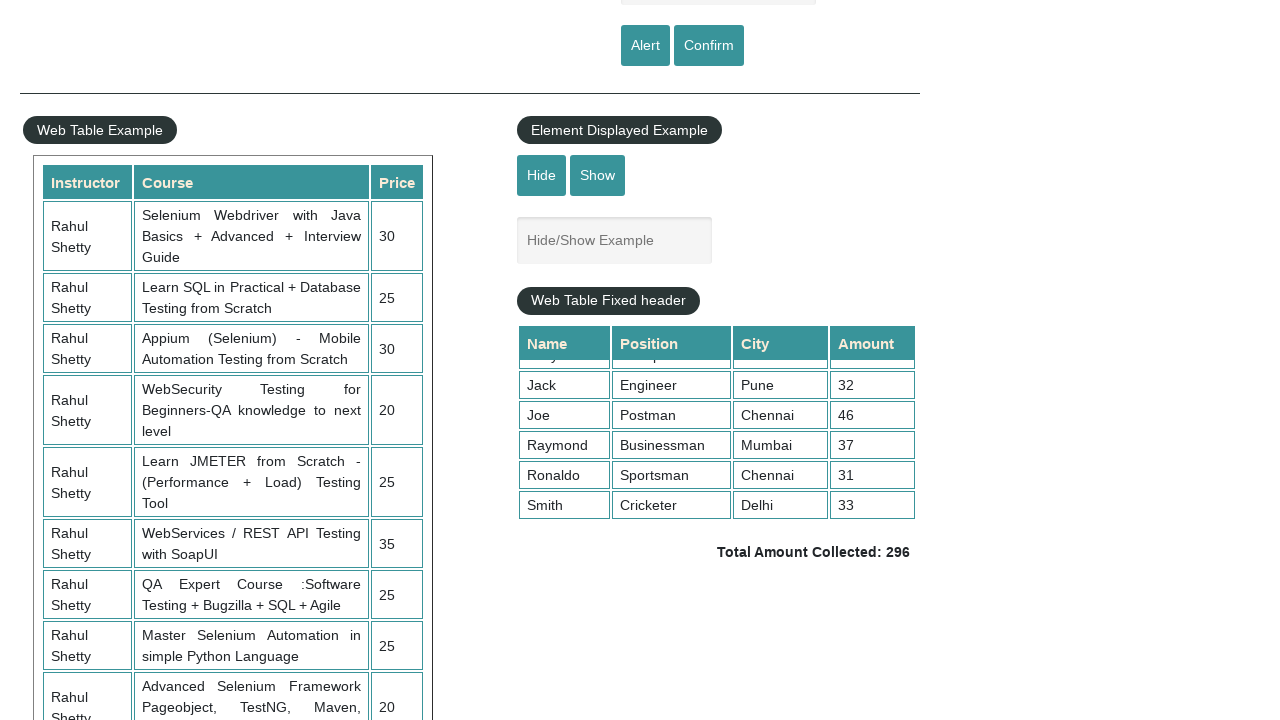